Visits BStackDemo store, adds the first product to cart, and verifies the cart displays correctly with the correct product.

Starting URL: https://www.bstackdemo.com

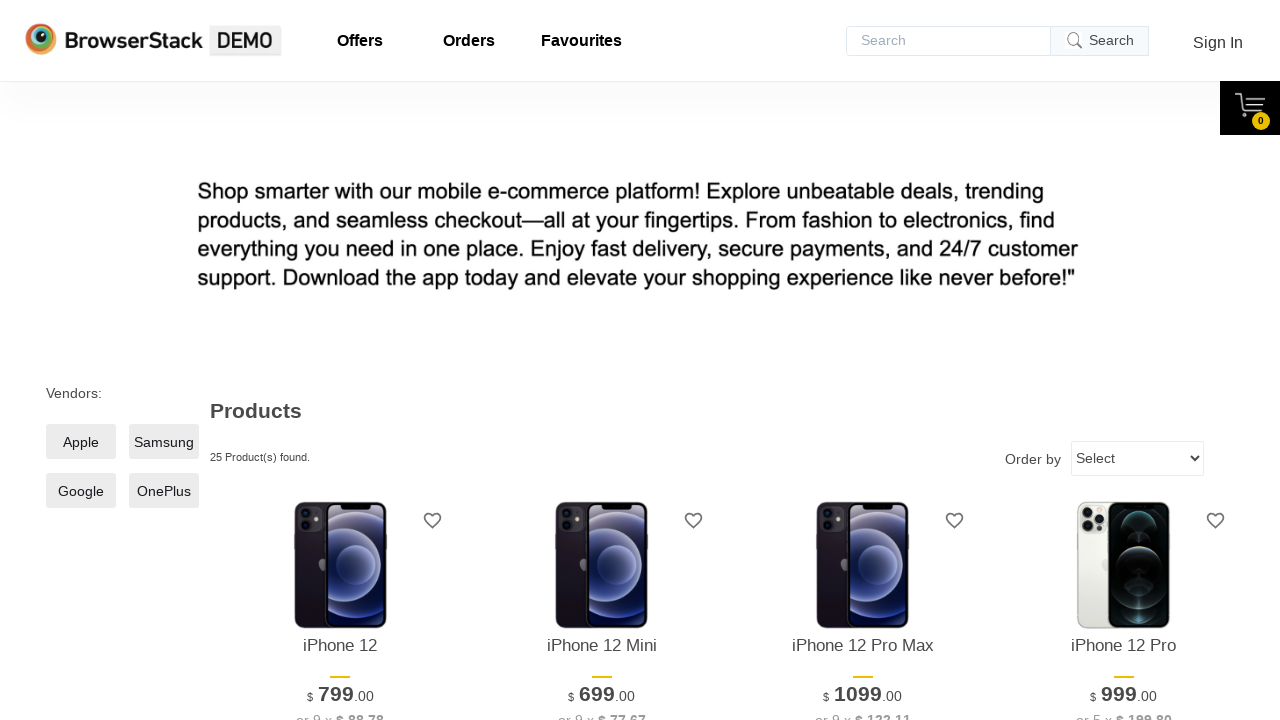

First product element is visible on page
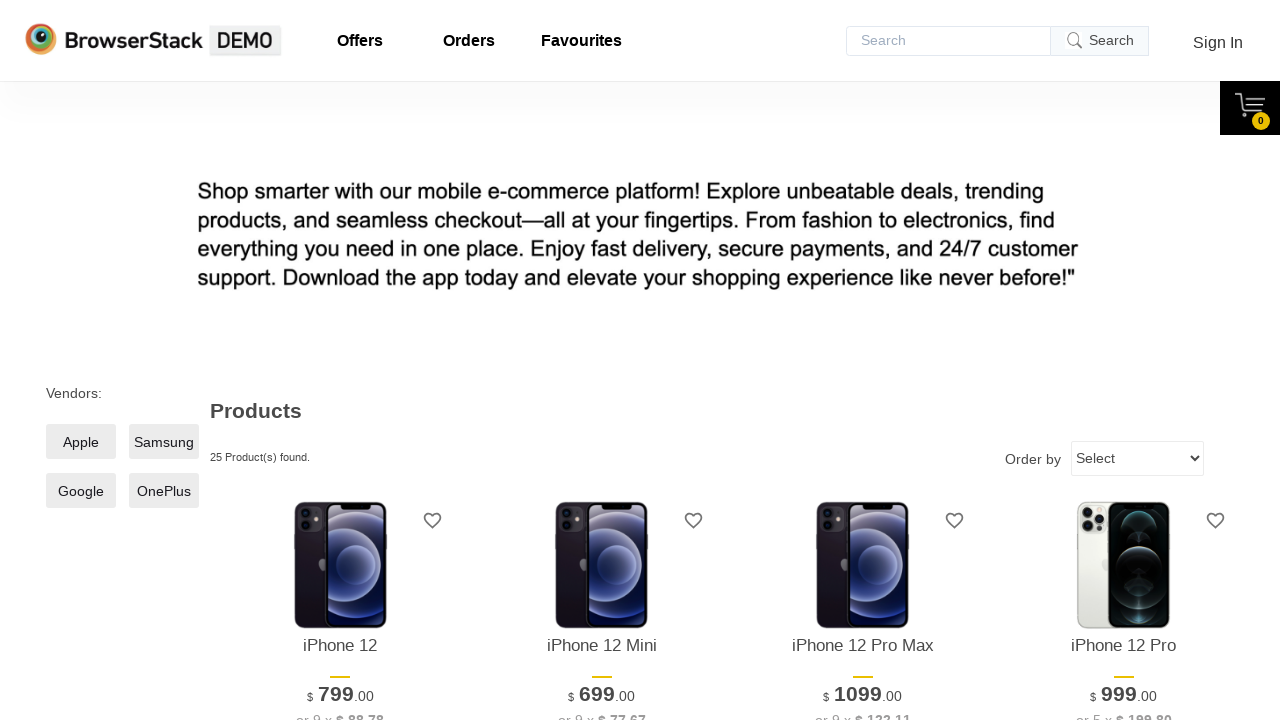

Clicked 'Add to Cart' button for first product at (340, 361) on xpath=//*[@id='1']/div[4]
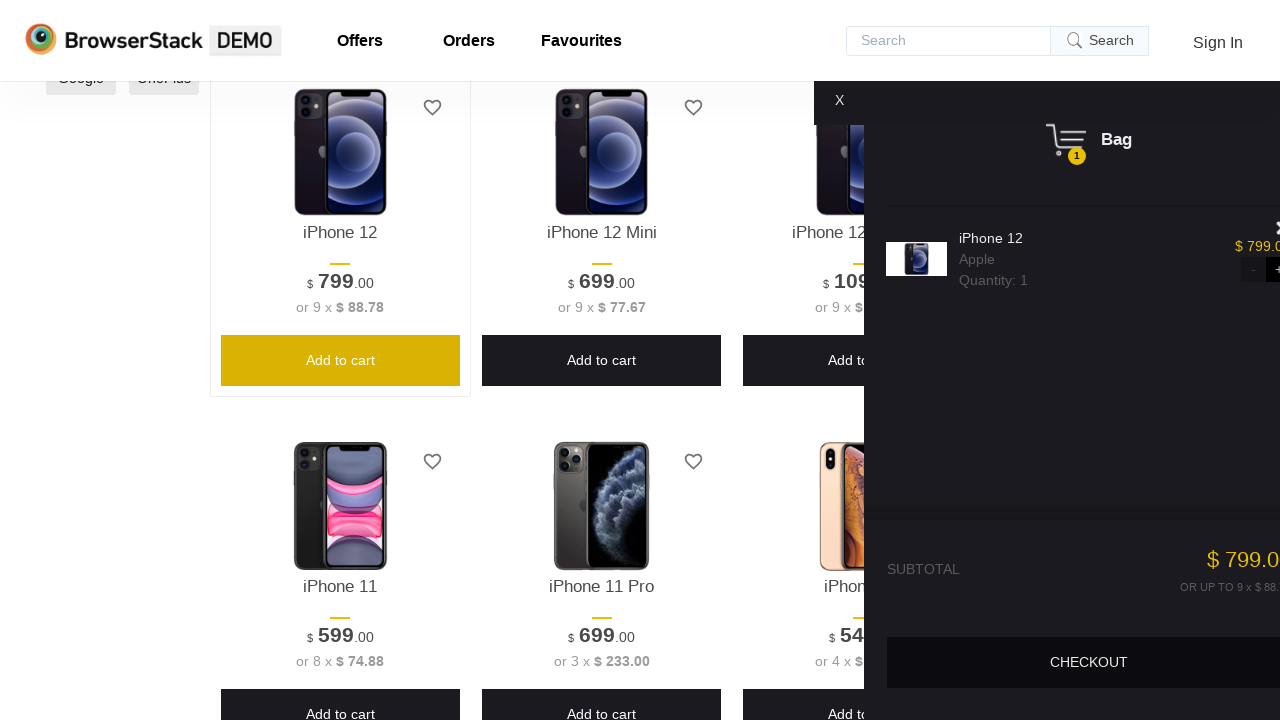

Cart content is now visible
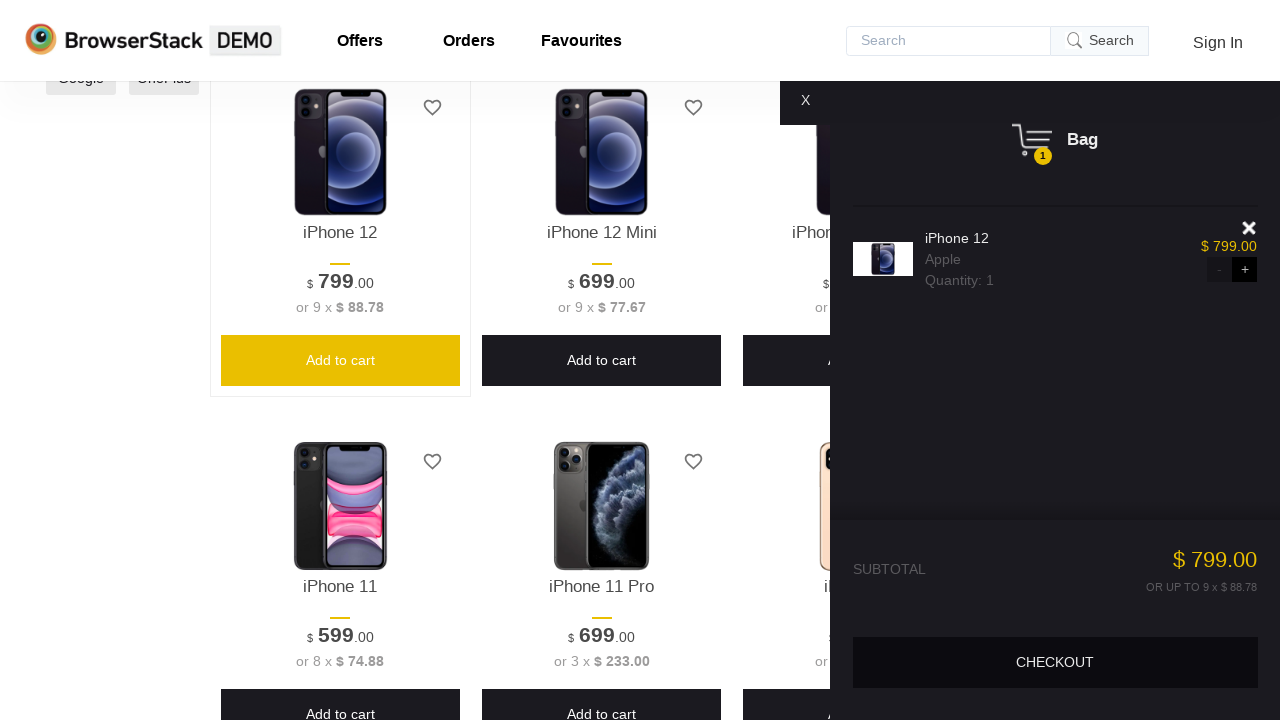

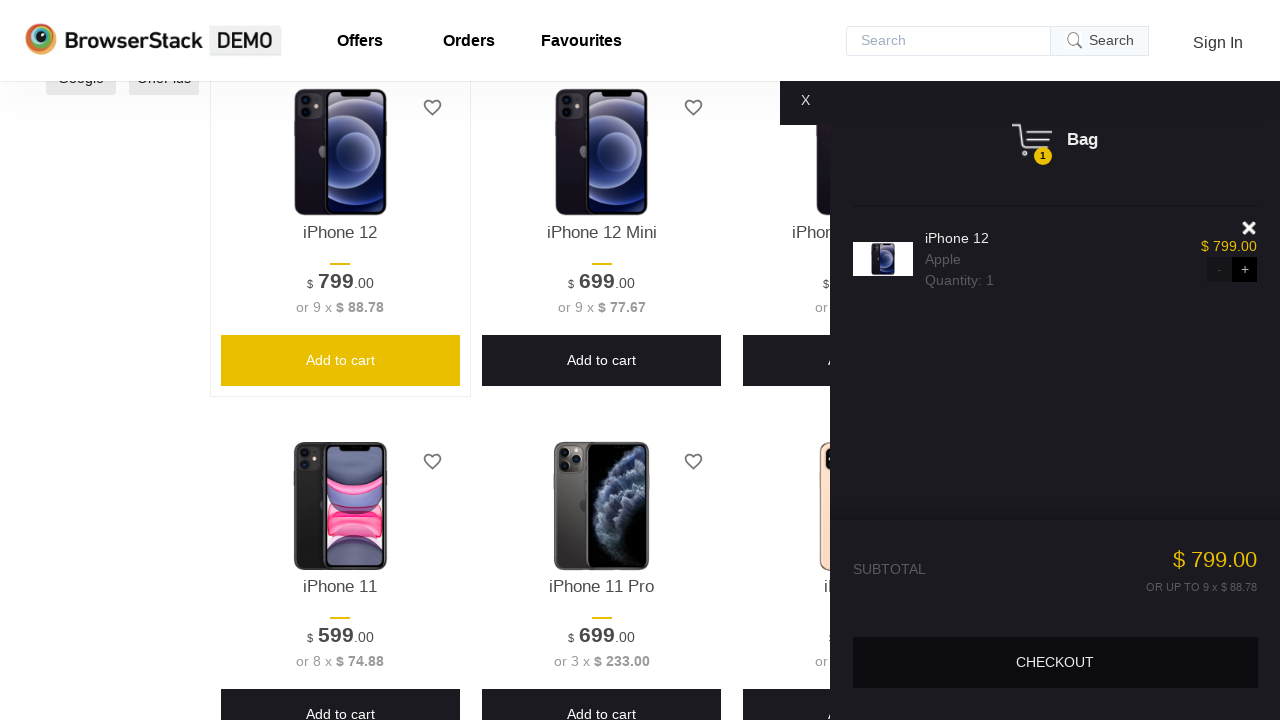